Tests that the patient registration form shows a validation error when submitting with blank (whitespace only) values in all fields

Starting URL: https://cadastro-medicos-pacientes-a4n9.vercel.app/pages/pacientes.html

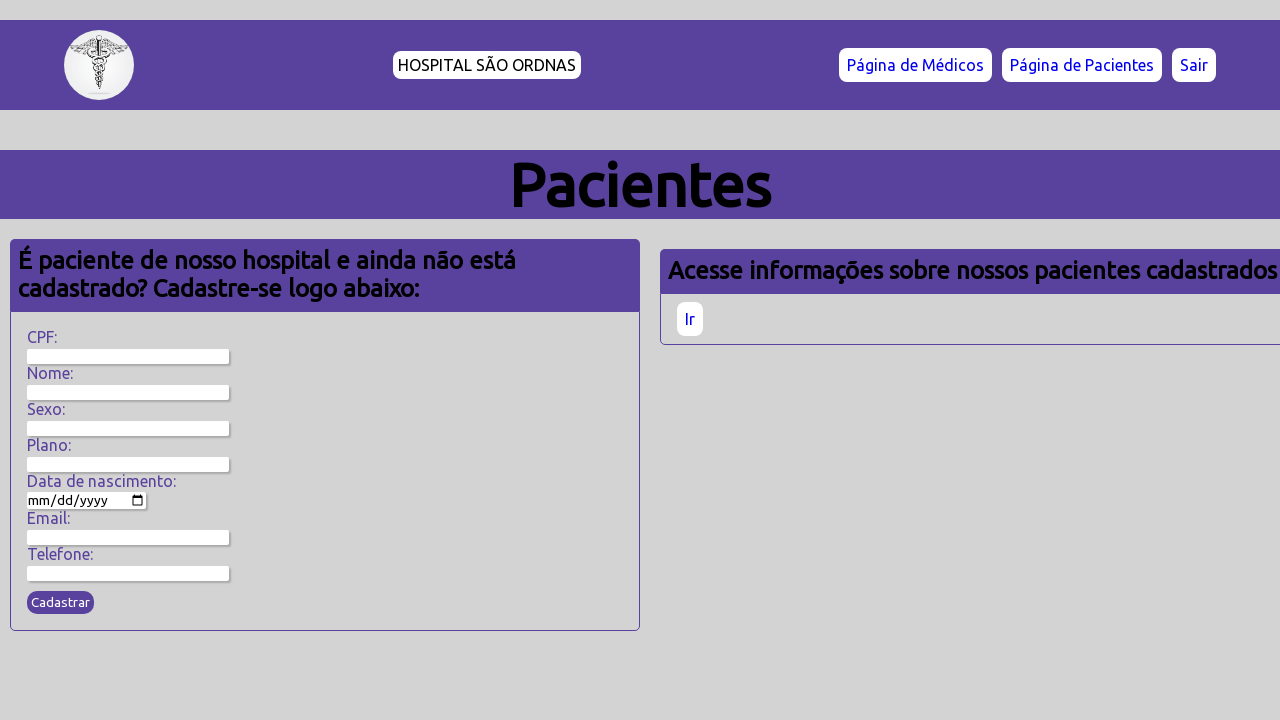

Set up dialog handler to capture alert messages
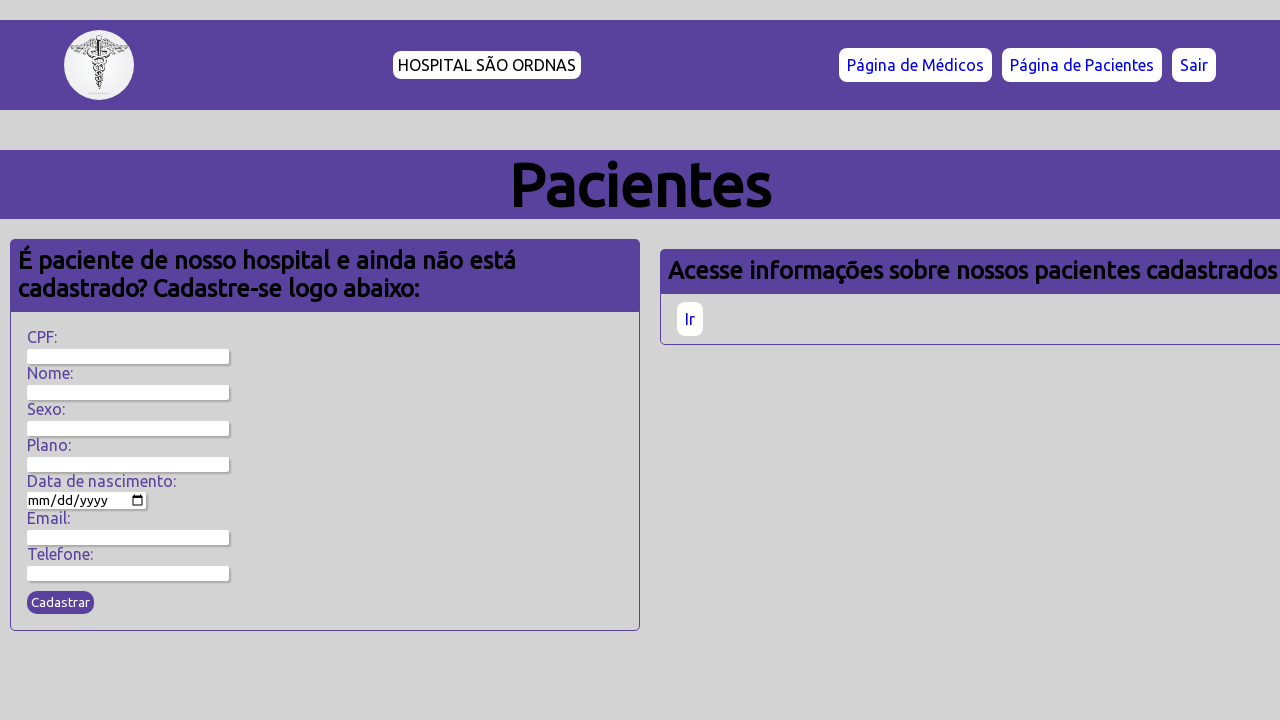

Filled CPF field with blank spaces on input[name='cpf'], #cpf
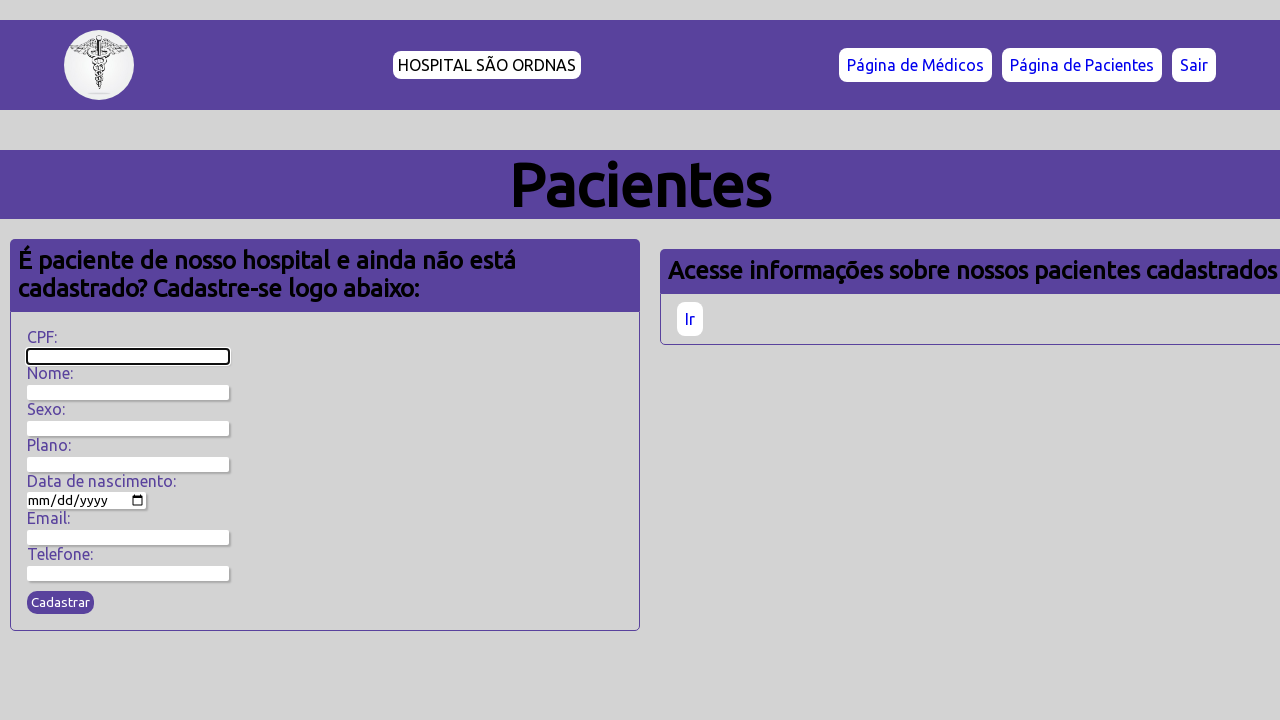

Filled nome (name) field with blank spaces on input[name='nome'], #nome
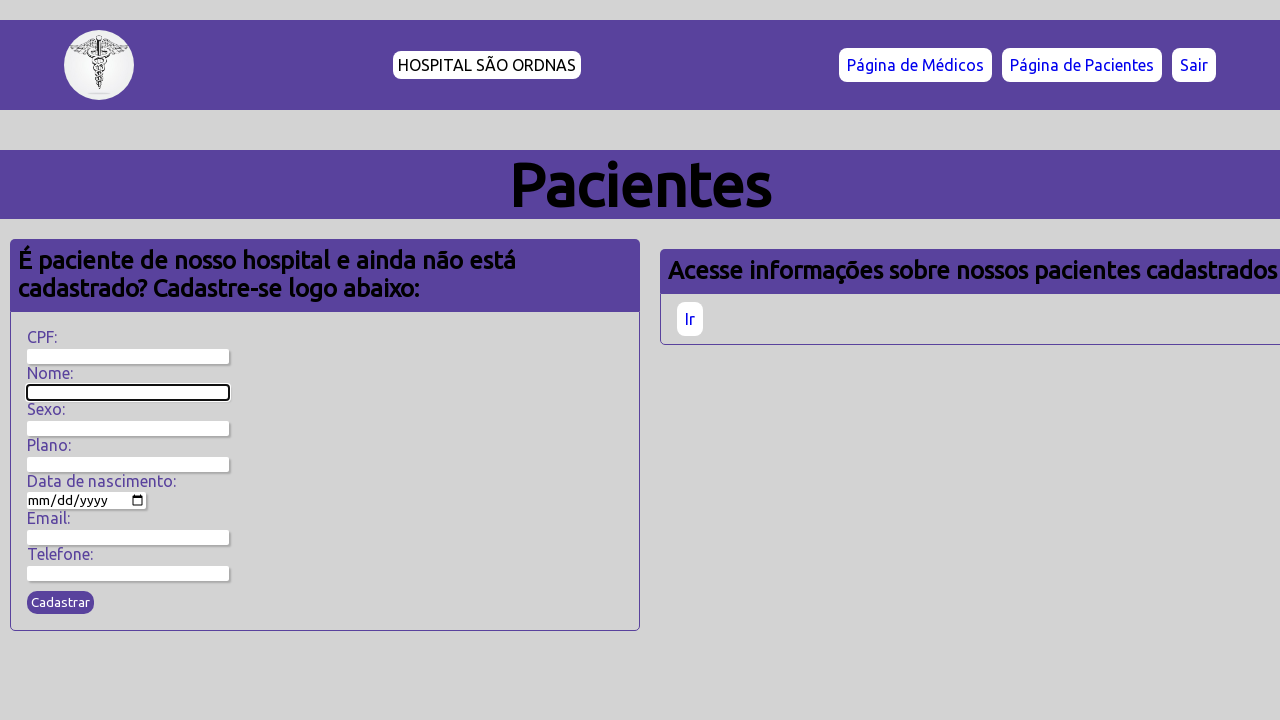

Filled sexo (gender) field with blank spaces on input[name='sexo'], #sexo, select[name='sexo']
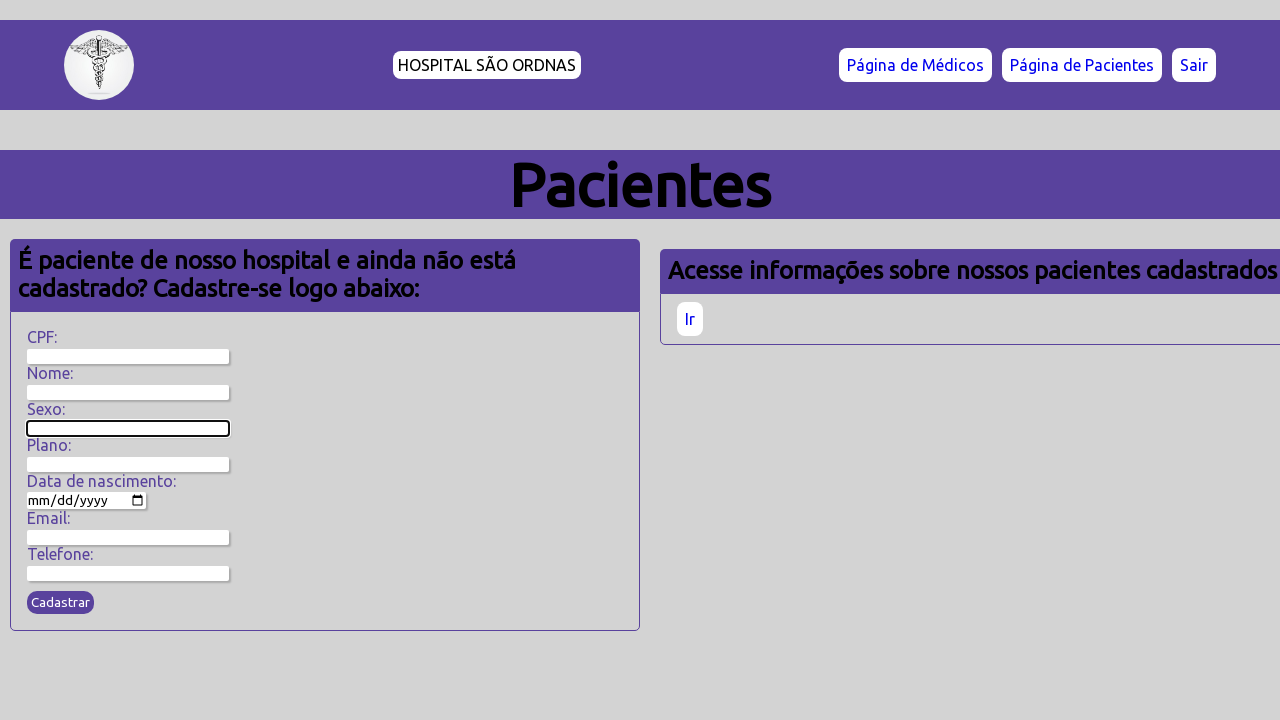

Filled plano (plan) field with blank spaces on input[name='plano'], #plano, select[name='plano']
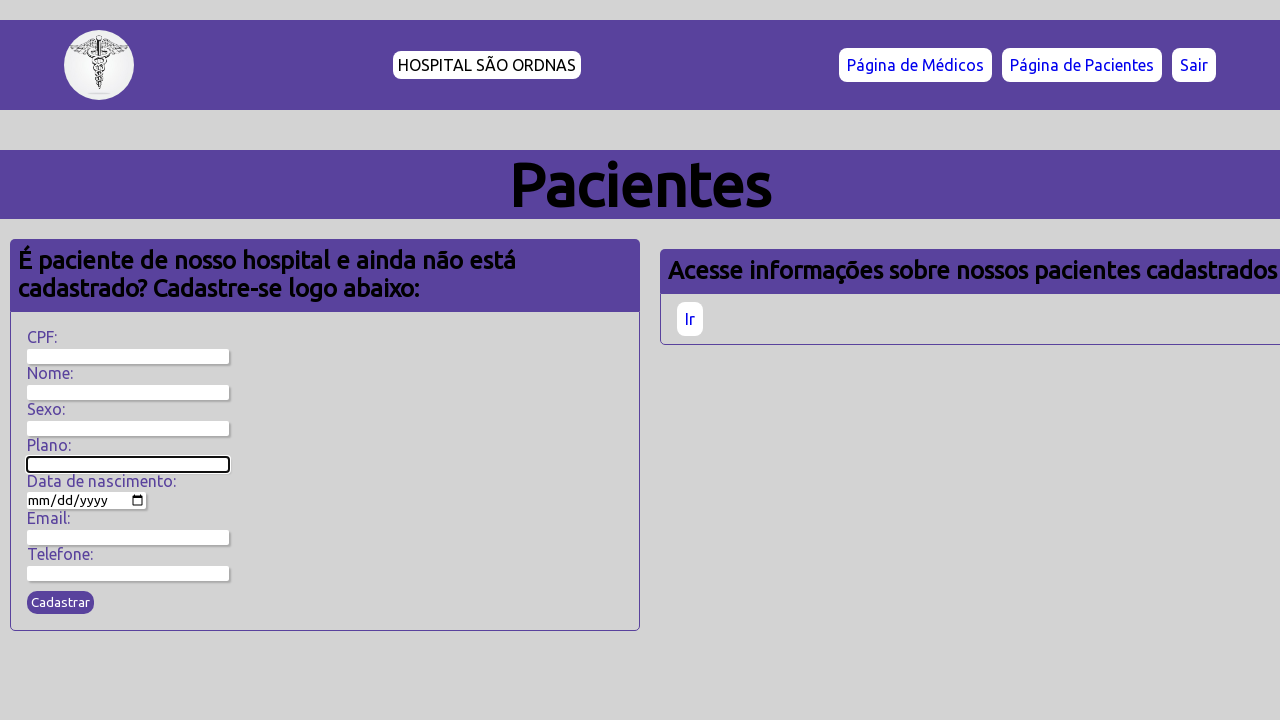

Filled data (date) field with blank spaces on input[name='data'], #data, input[type='date']
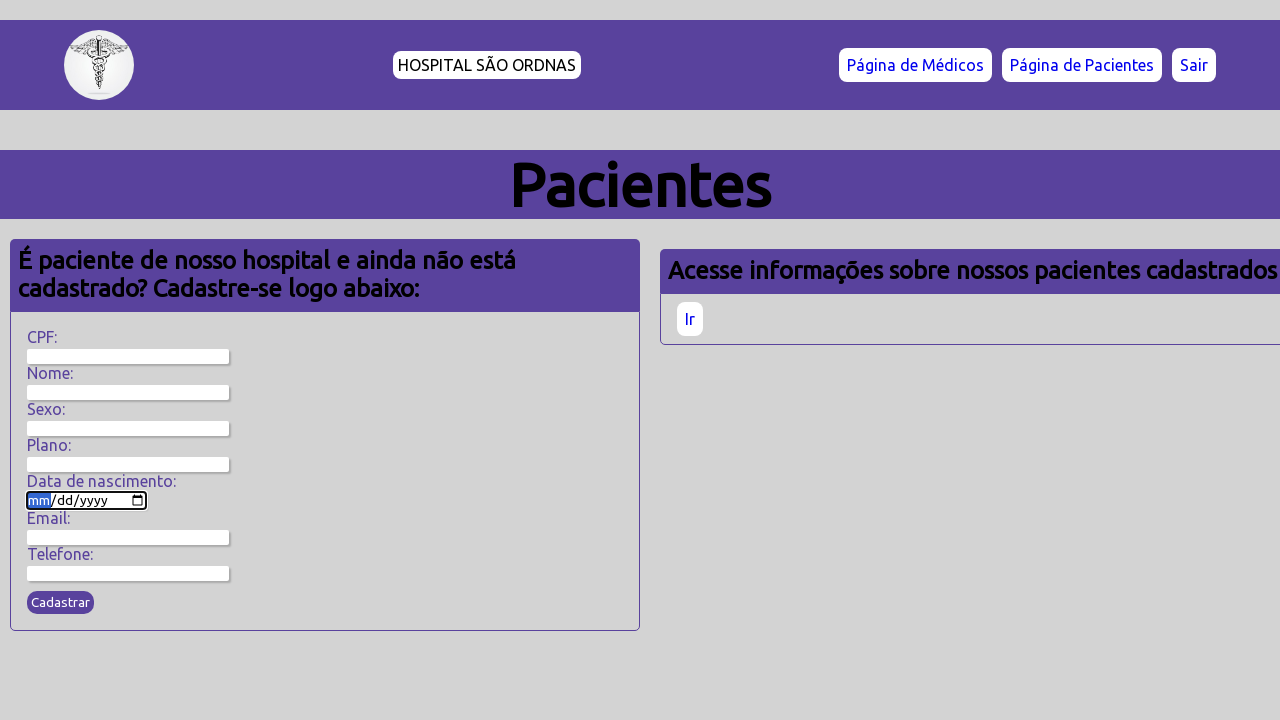

Filled email field with blank spaces on input[name='email'], #email, input[type='email']
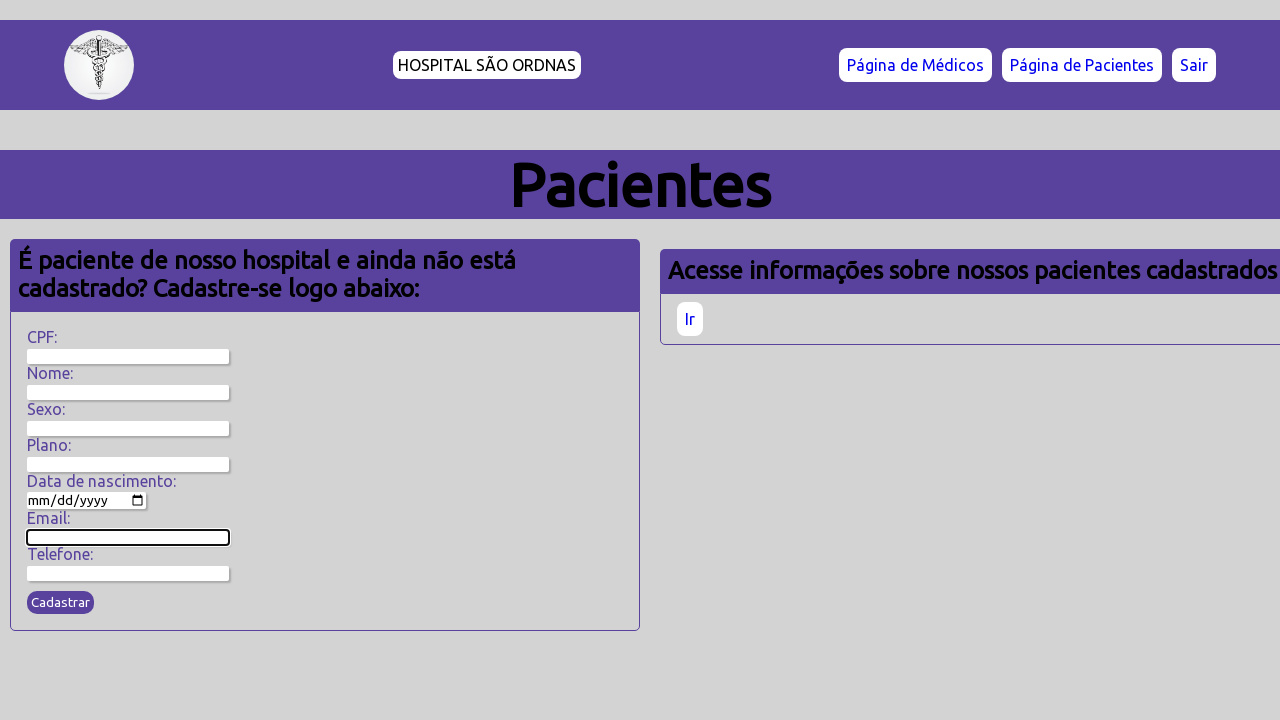

Filled telefone (phone) field with blank spaces on input[name='telefone'], #telefone, input[type='tel']
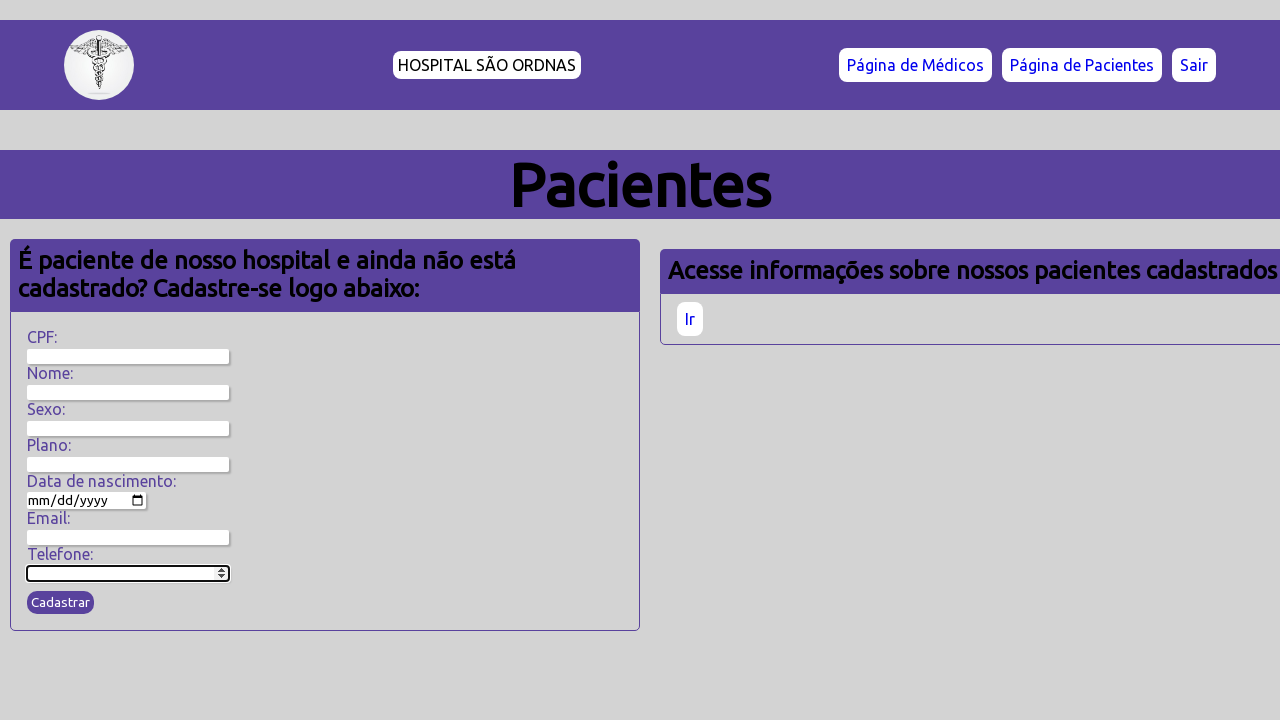

Clicked the Cadastrar (Register) submit button at (60, 603) on button:has-text('Cadastrar'), input[type='submit'], button[type='submit']
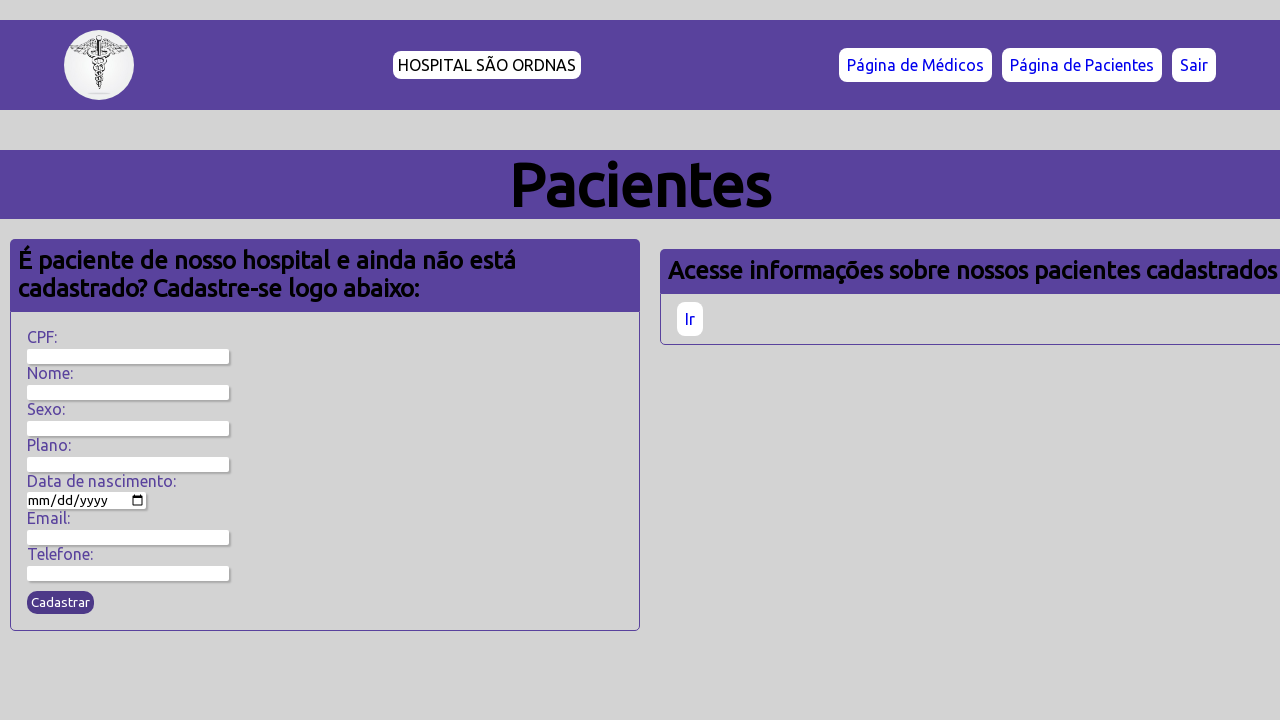

Waited for alert dialog to be processed
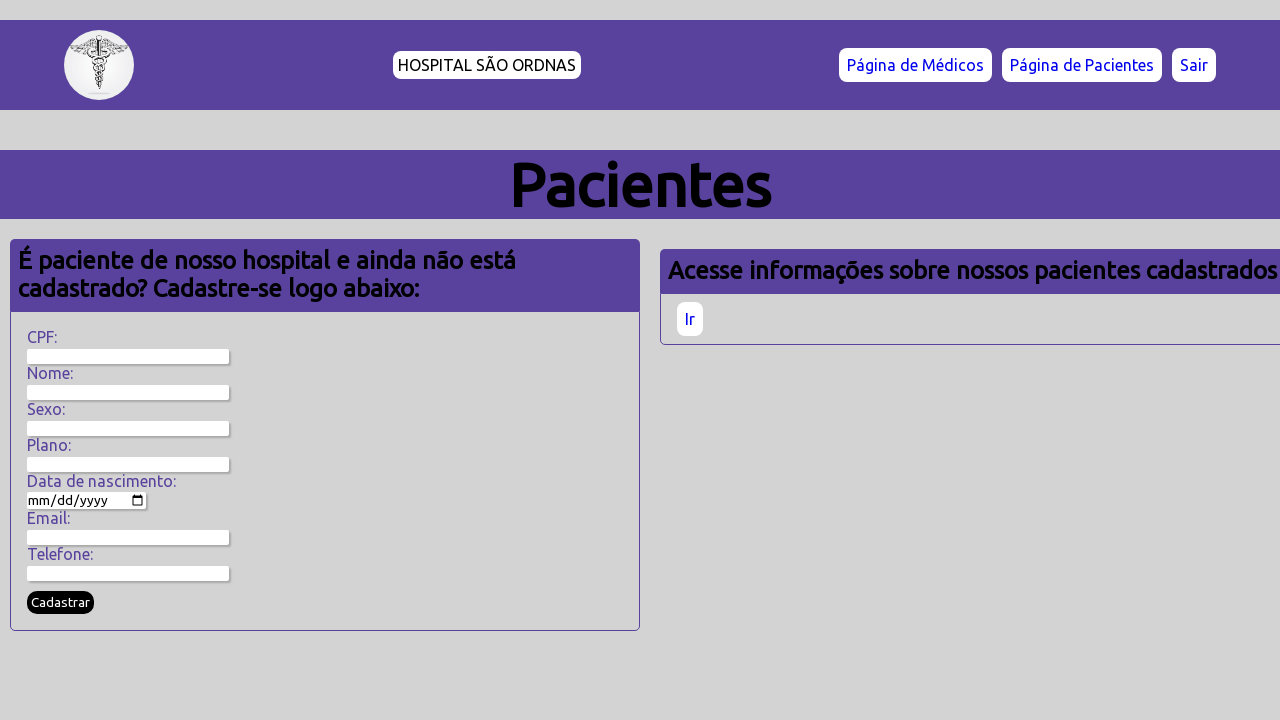

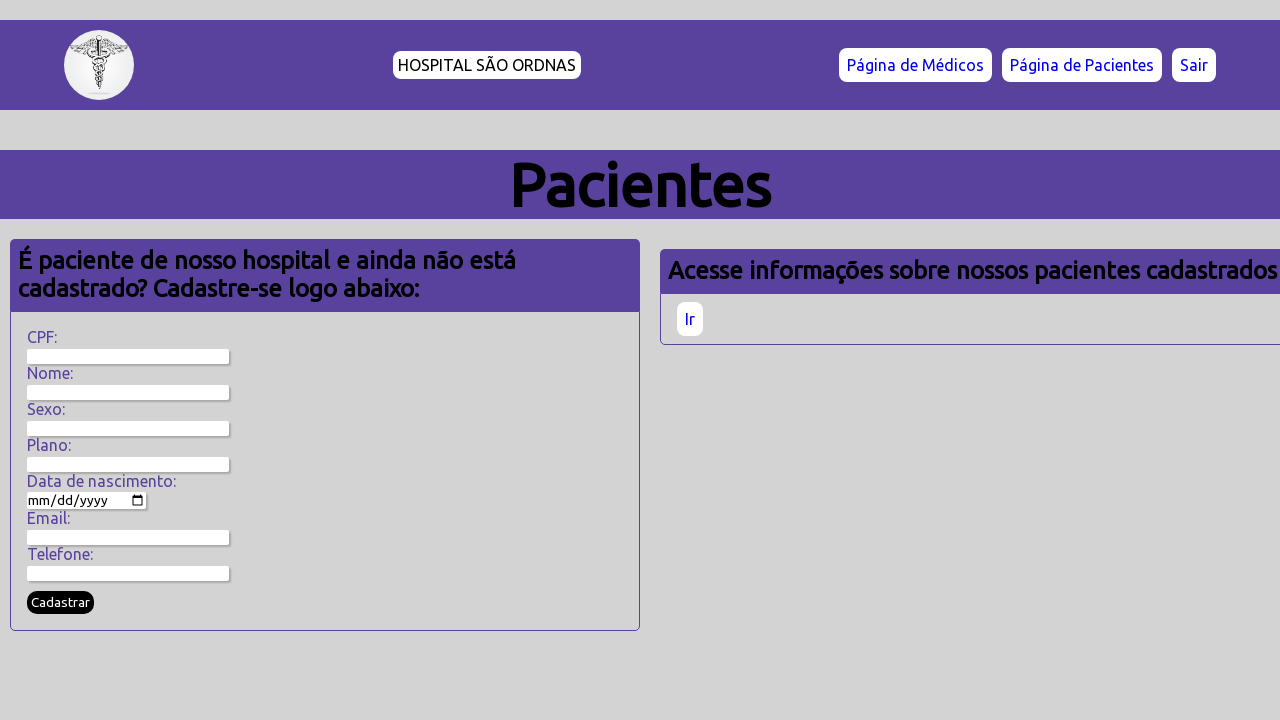